Tests drag and drop functionality by navigating to a page and dragging an element from one position to another

Starting URL: http://javabykiran.com/playground/

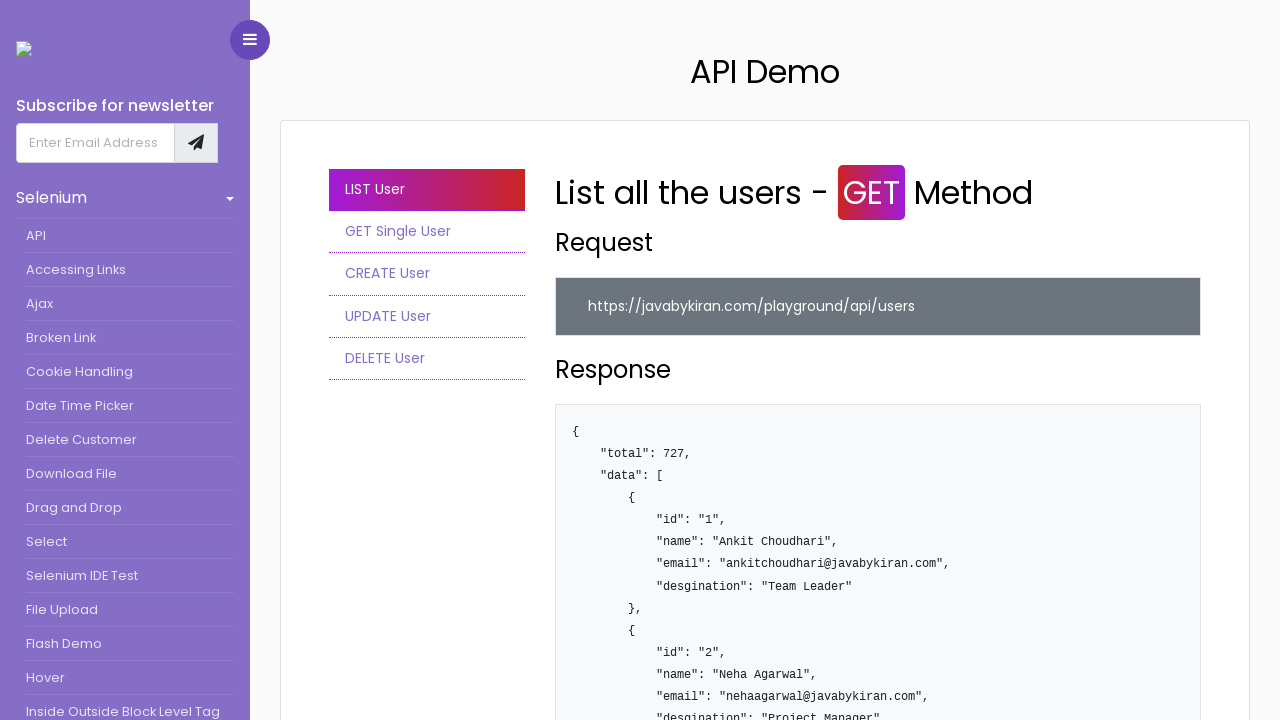

Clicked on drag and drop menu item at (130, 508) on //*[@id="homeSubmenu"]/li[9]/a
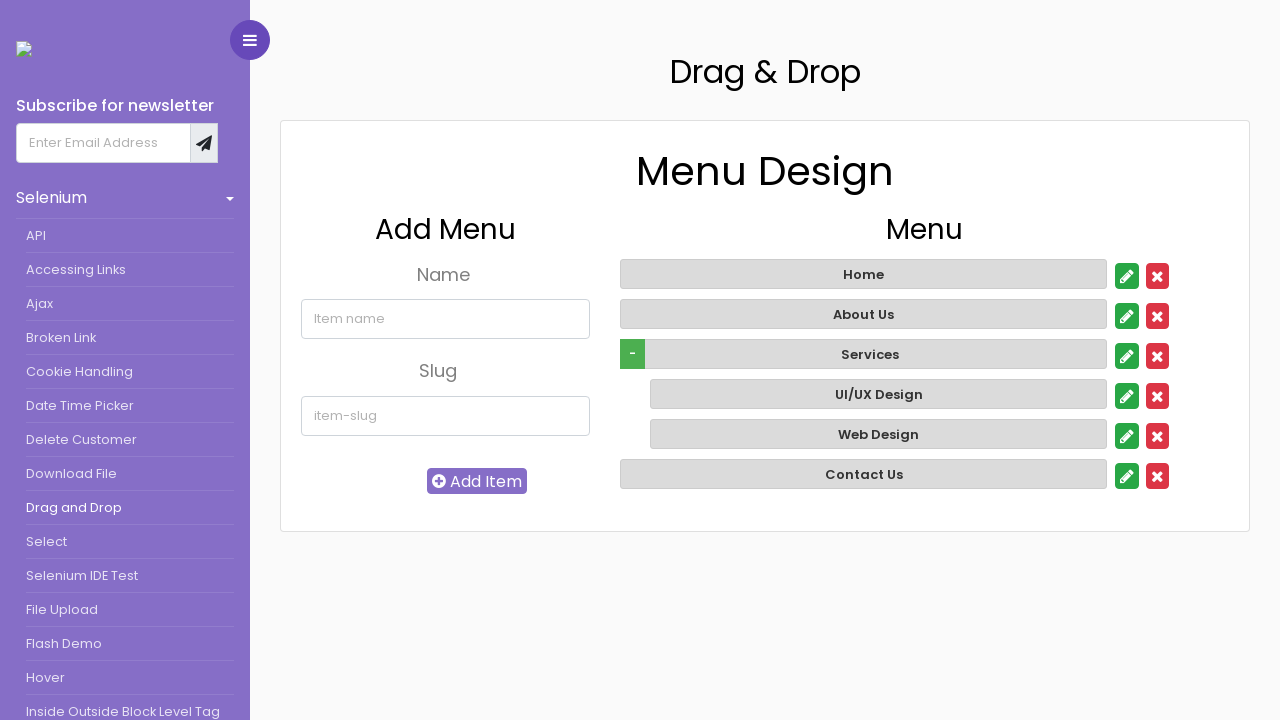

Located source element for drag and drop
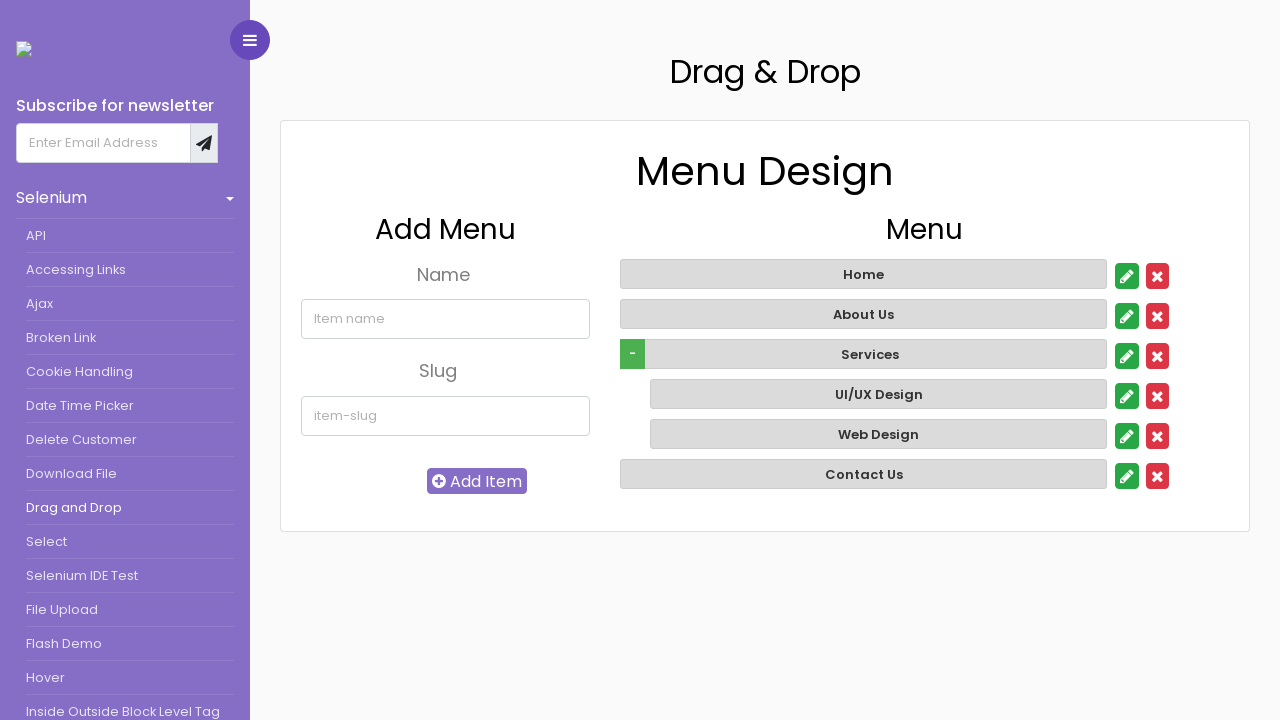

Located target element for drag and drop
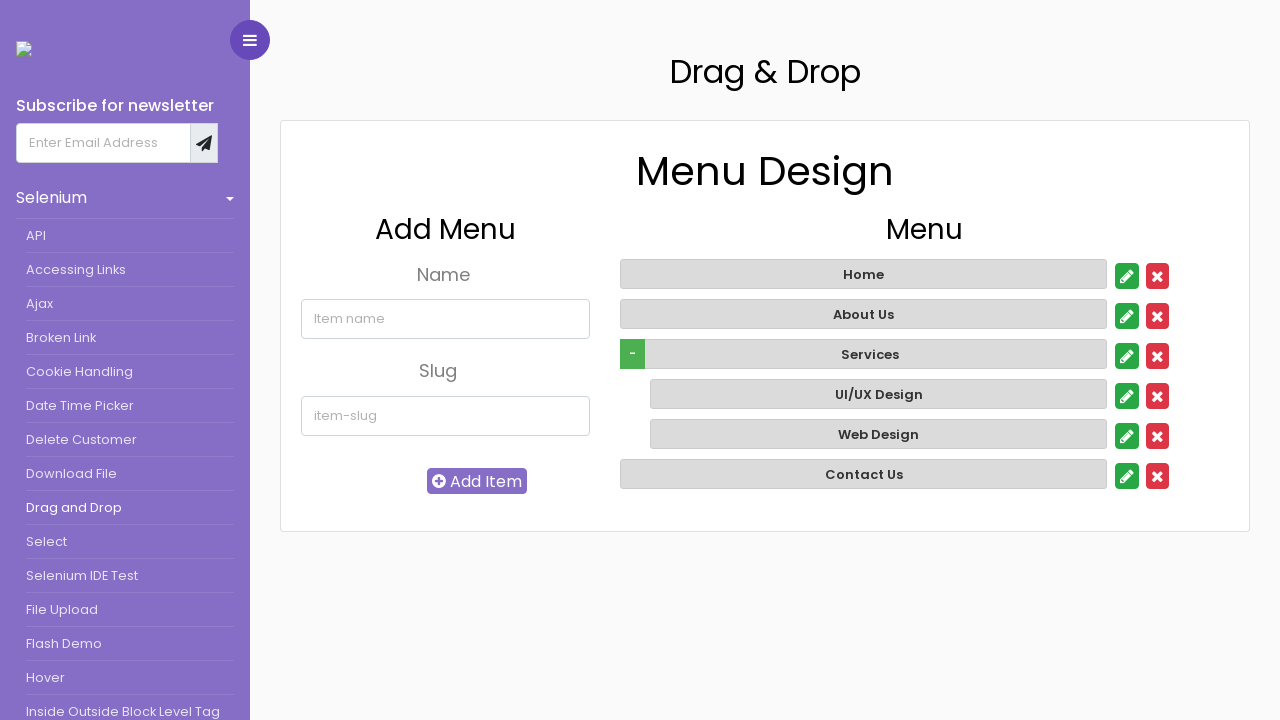

Dragged element from position 1 to position 3 at (864, 469)
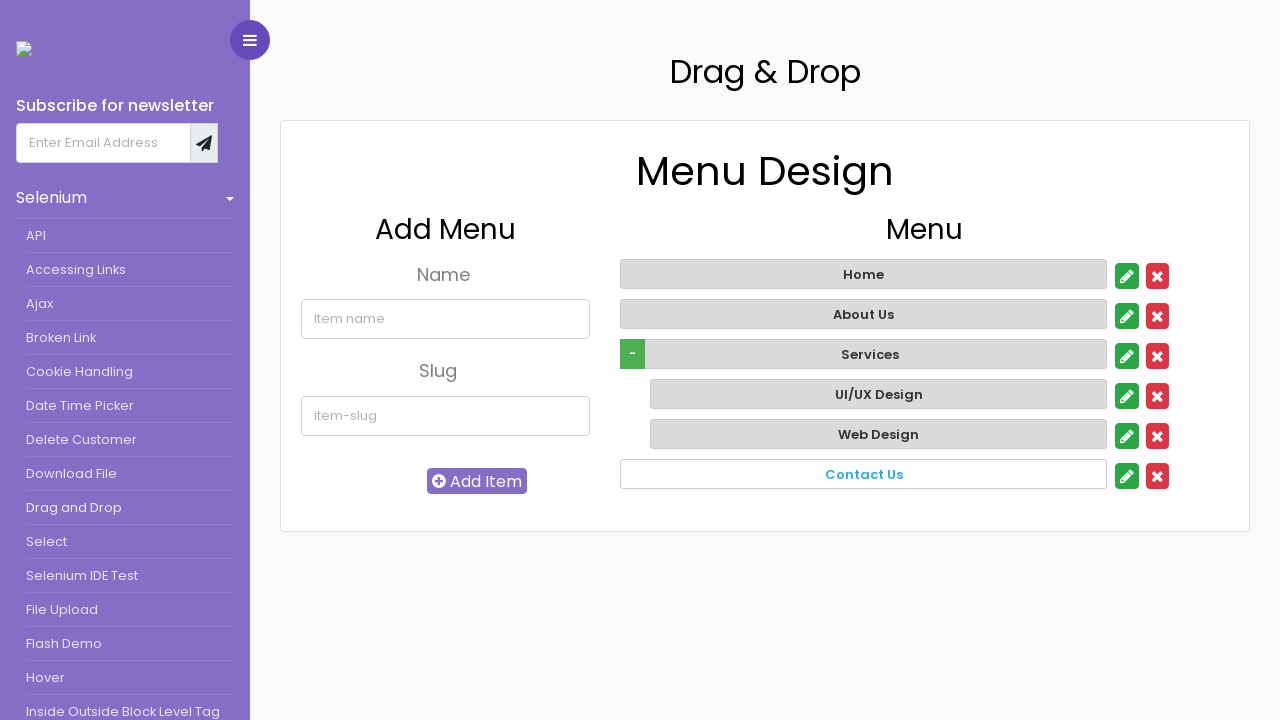

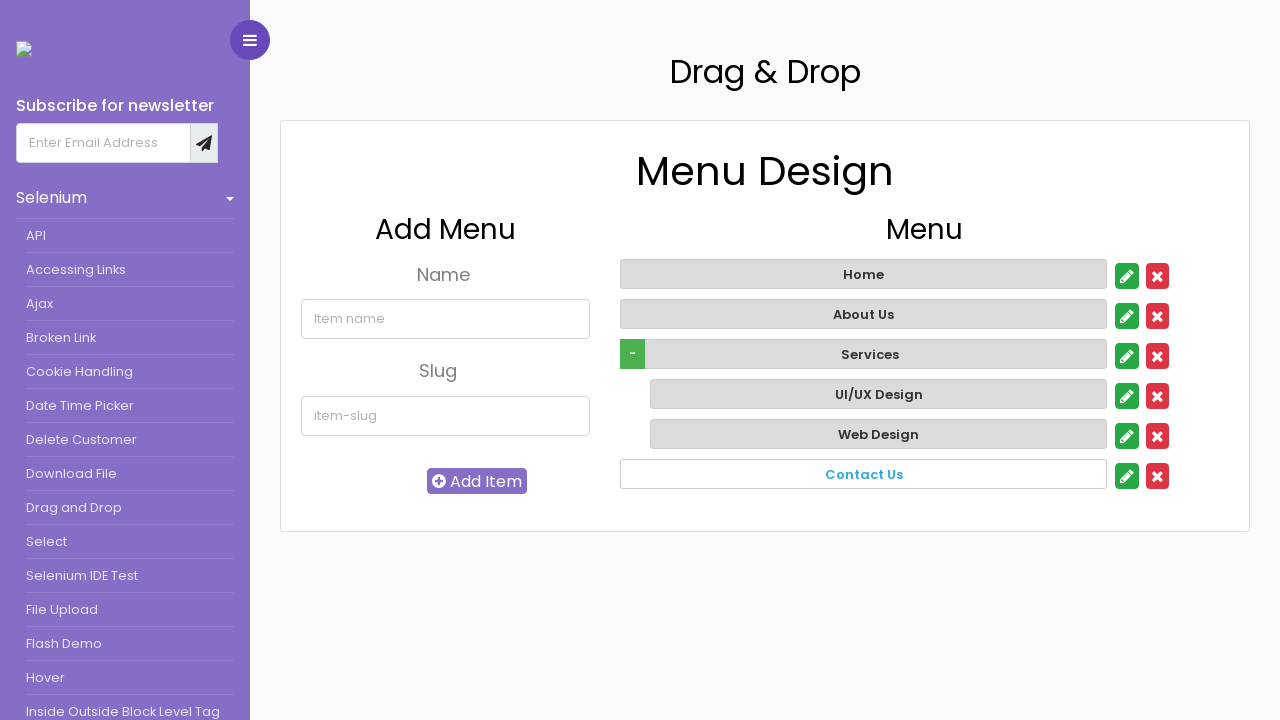